Tests various alert handling scenarios including accepting alerts, dismissing confirmation dialogs, and sending text to prompt alerts

Starting URL: https://letcode.in/alert

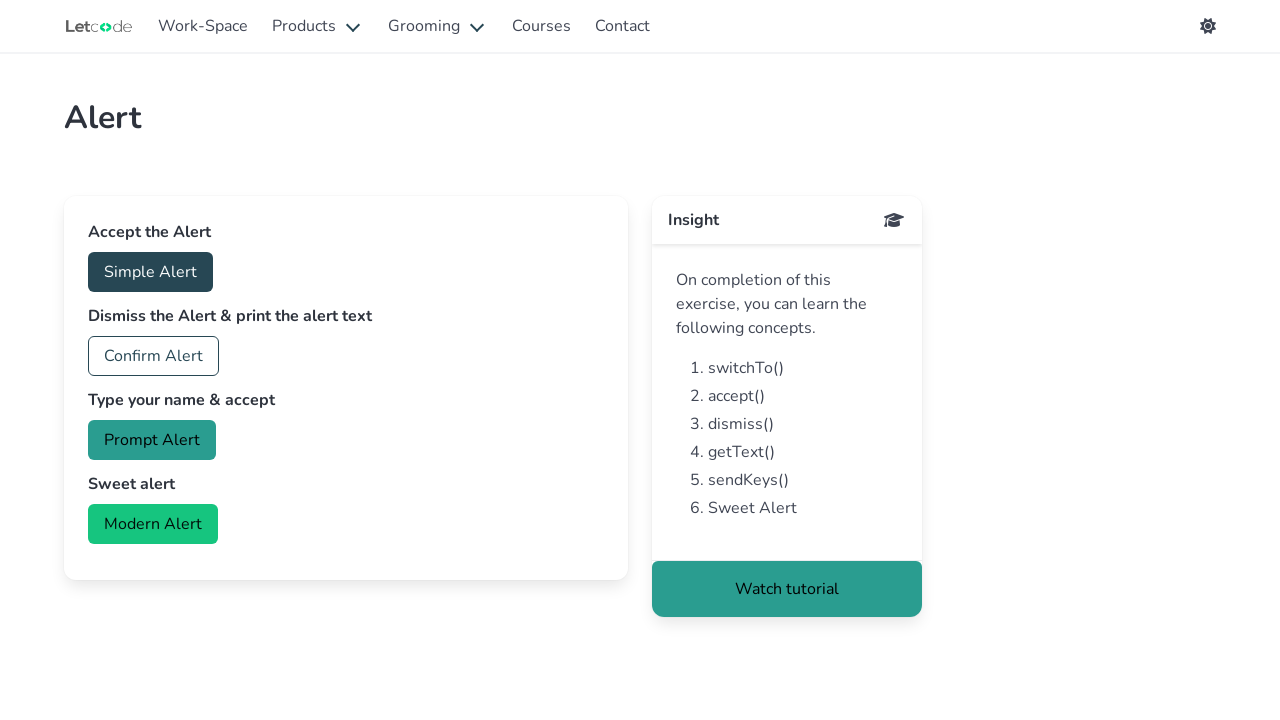

Clicked accept button to trigger simple alert at (150, 272) on #accept
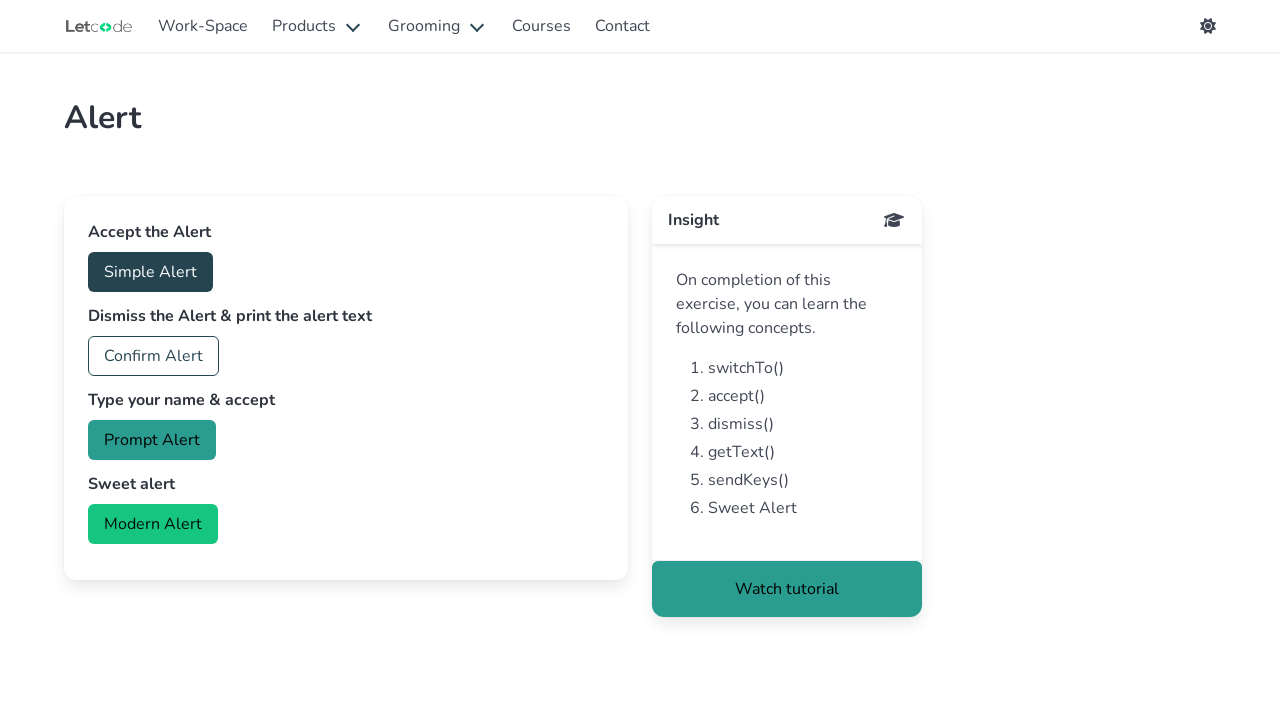

Set up handler to accept the alert dialog
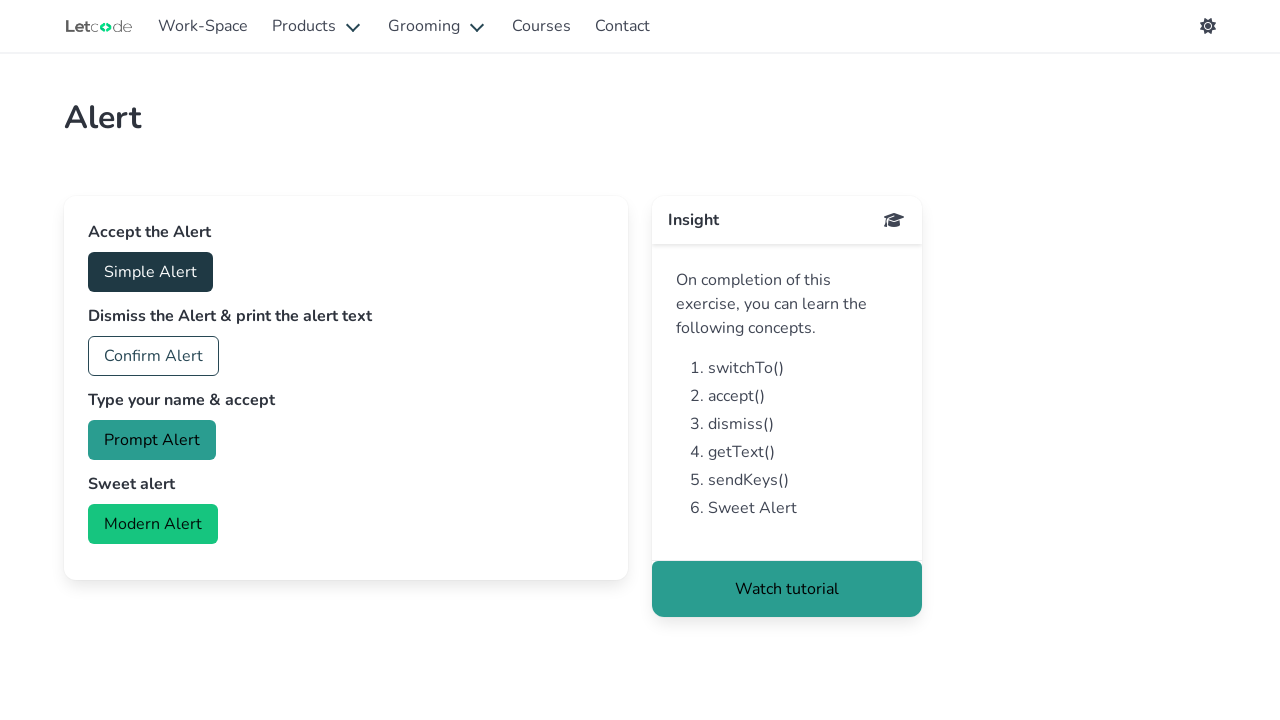

Clicked confirm button to trigger confirmation dialog at (154, 356) on #confirm
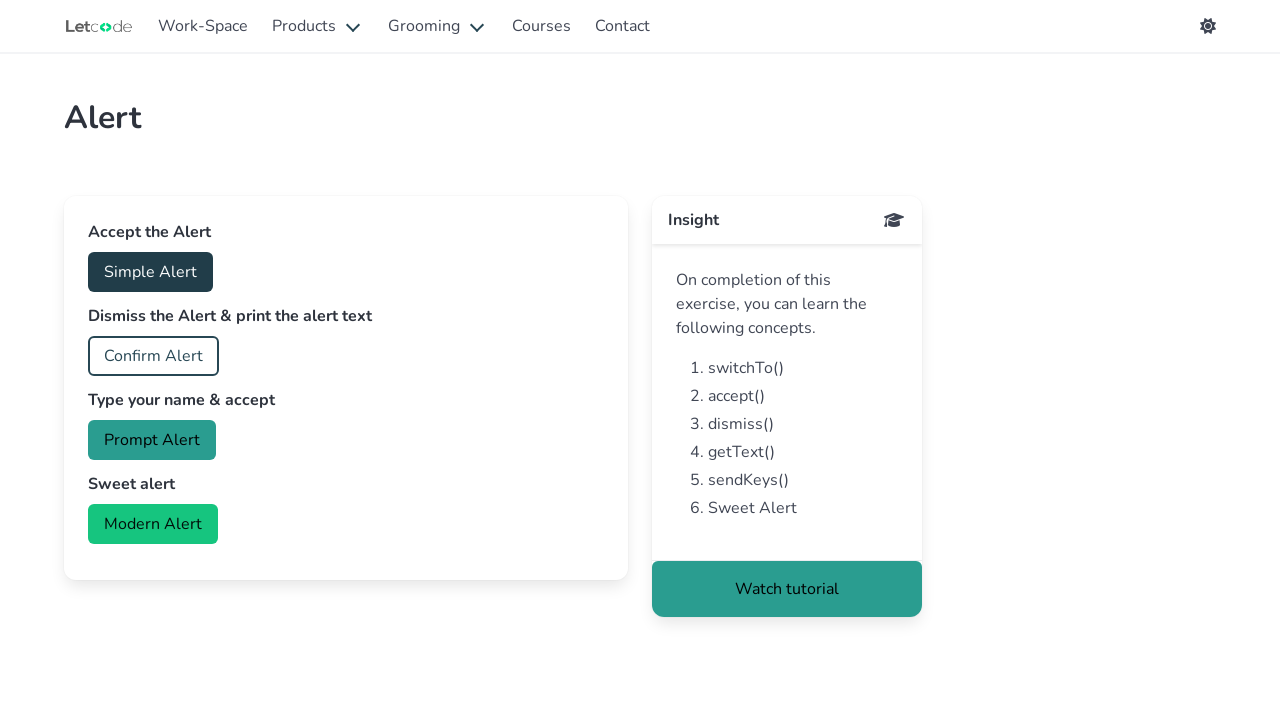

Set up handler to dismiss the confirmation dialog
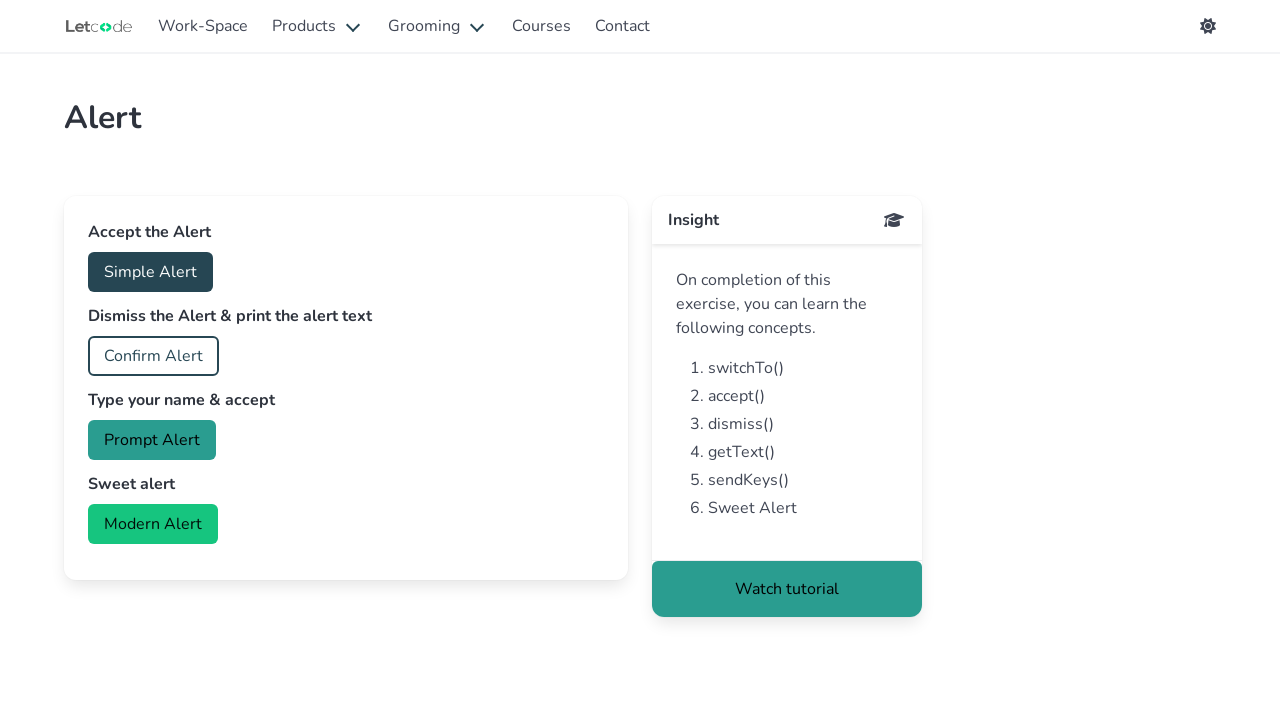

Clicked prompt button to trigger prompt alert at (152, 440) on #prompt
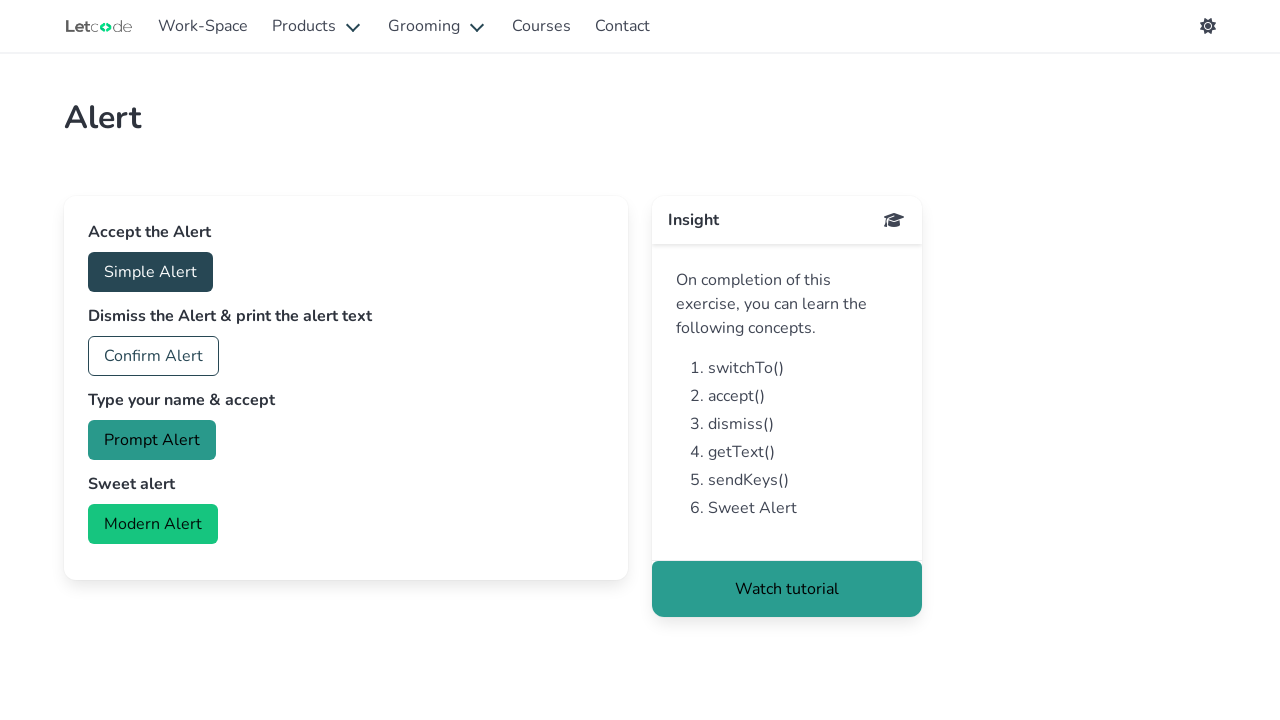

Set up handler to send 'gurjot' to the prompt alert and accept
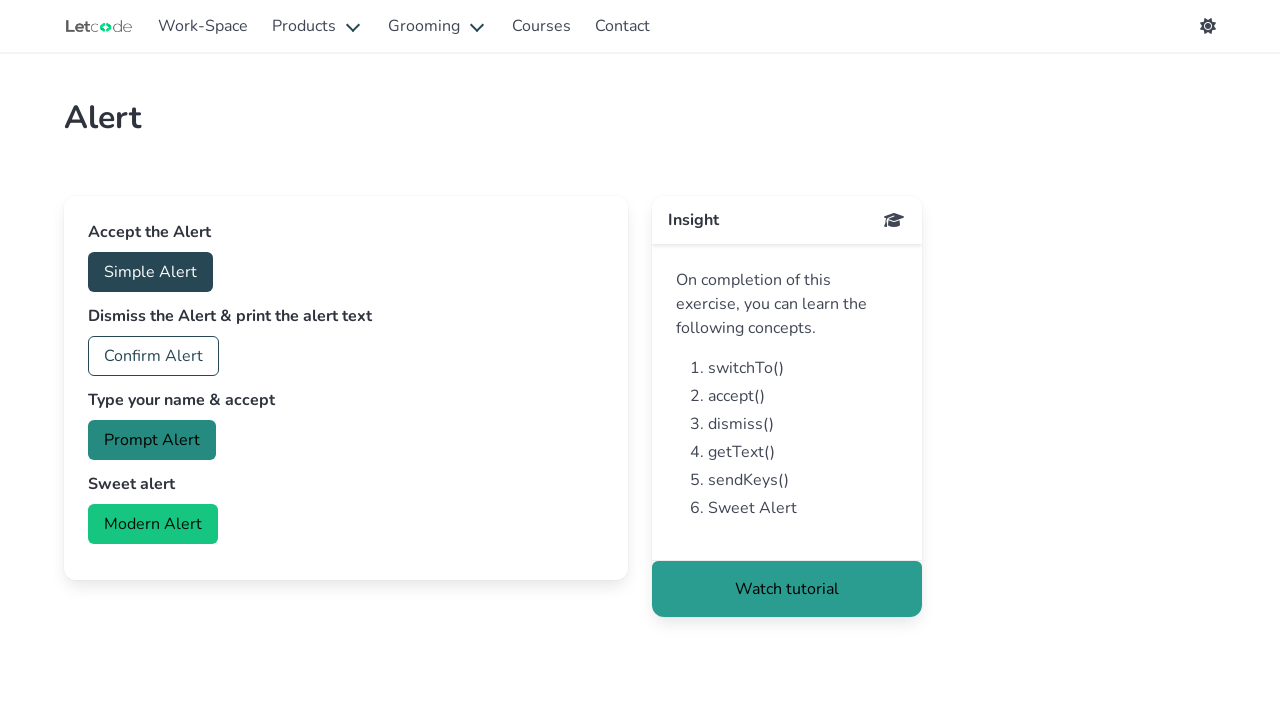

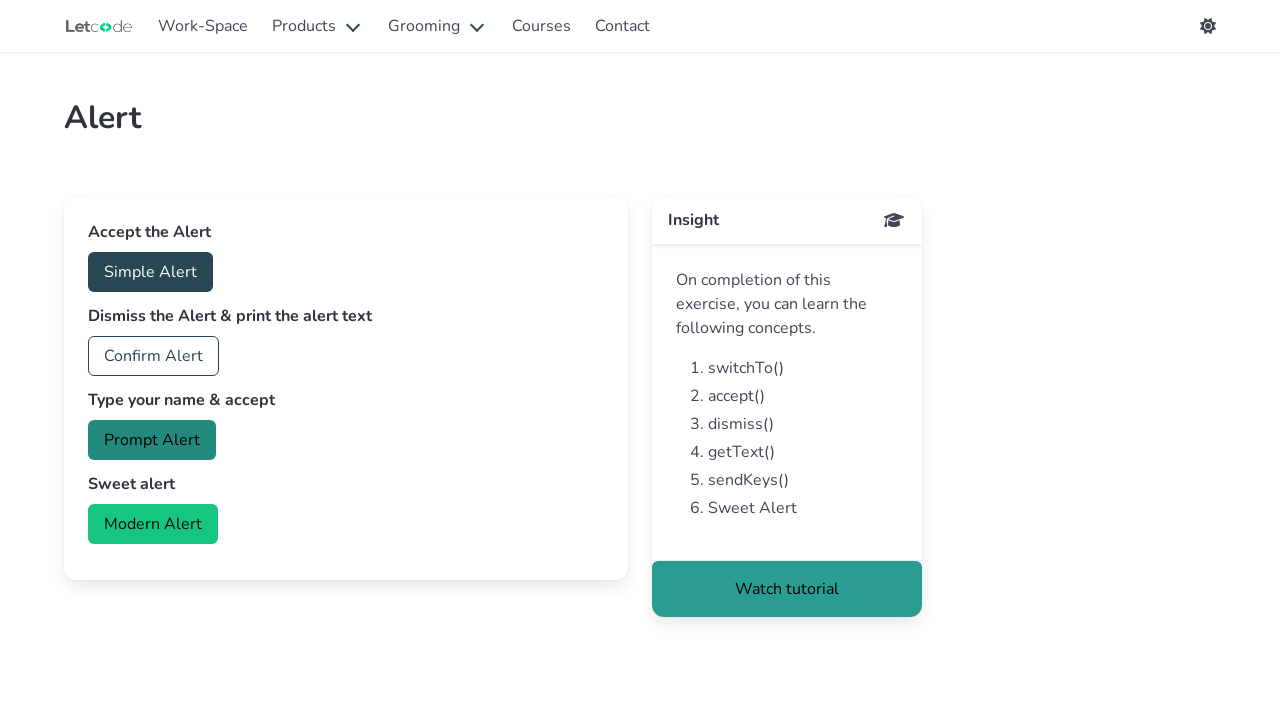